Tests infinite scroll functionality by repeatedly scrolling to the bottom of the page until no new content loads, simulating a user browsing through a paginated/infinite scroll member list.

Starting URL: https://robertsspaceindustries.com/orgs/SECPRO/members

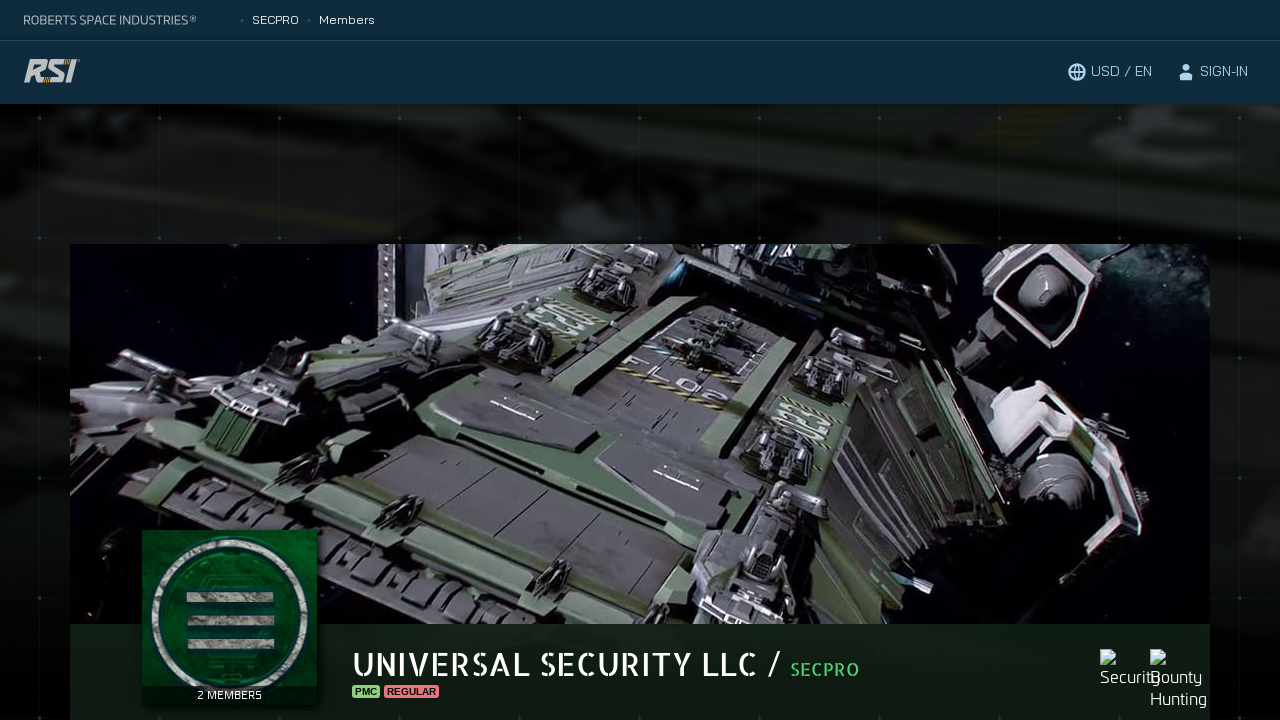

Waited 3 seconds for initial page load
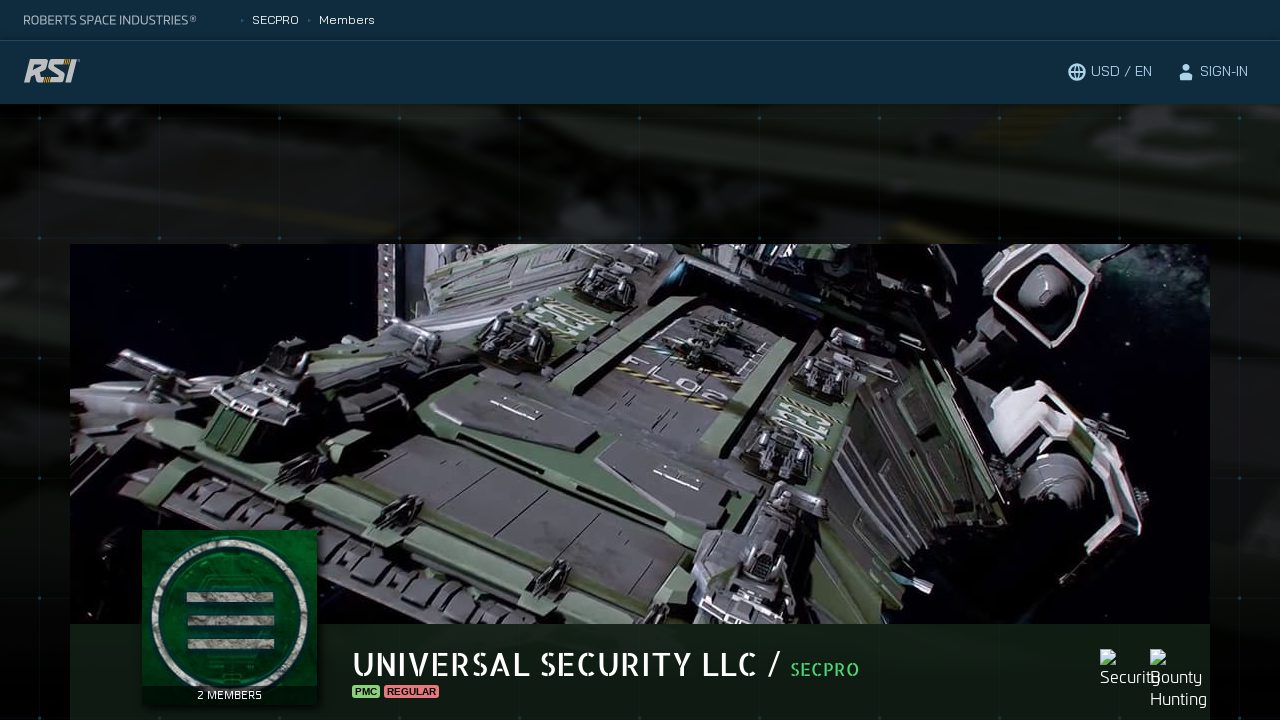

Retrieved initial scroll height
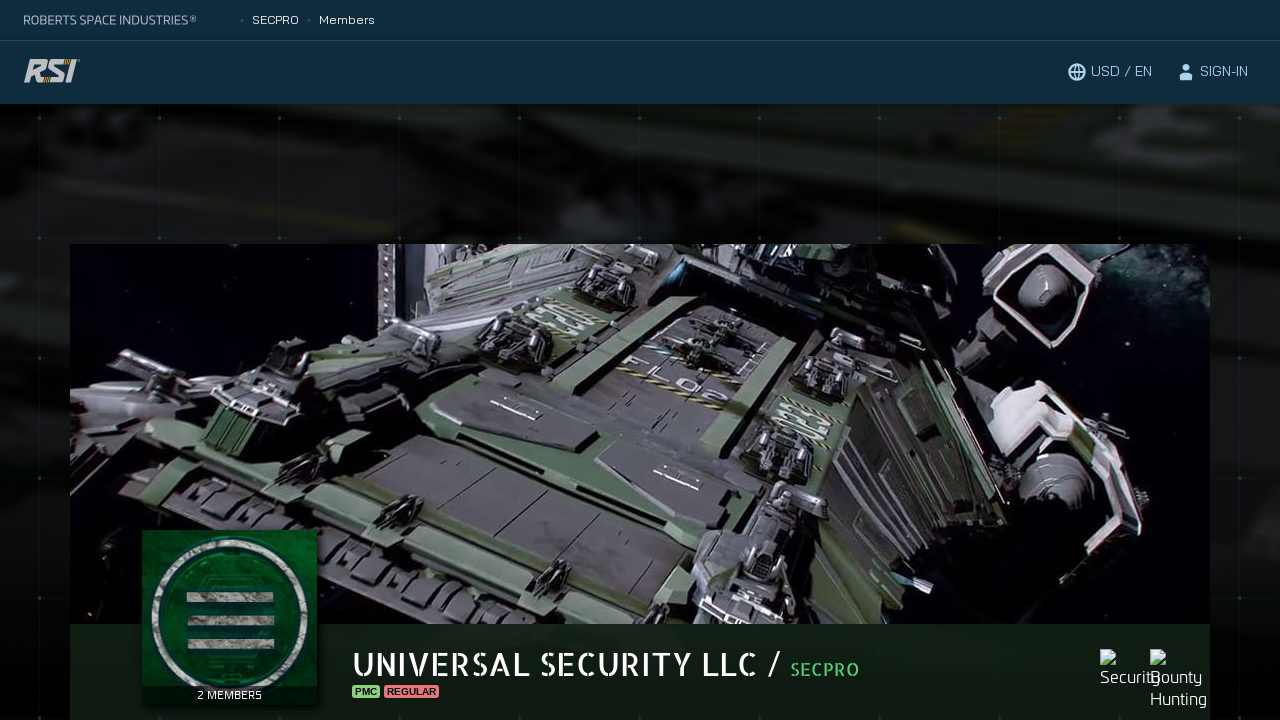

Scrolled to bottom of page (iteration 1)
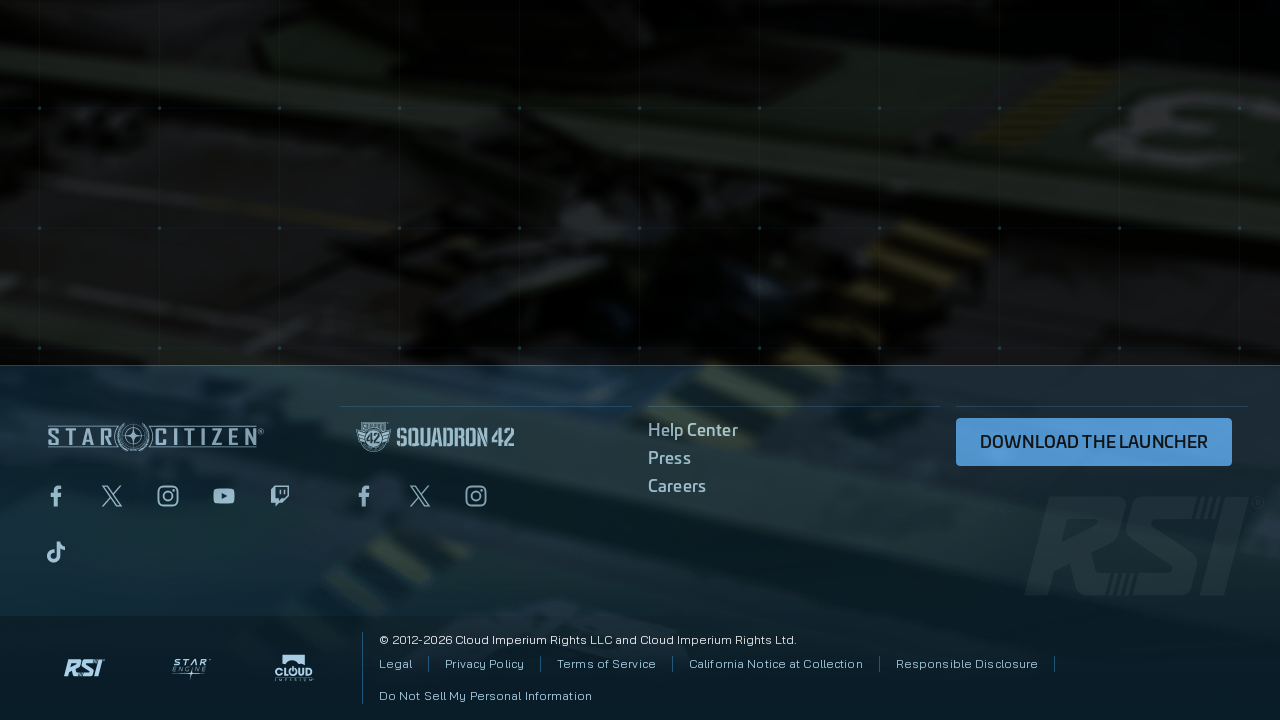

Waited 3 seconds for new content to load
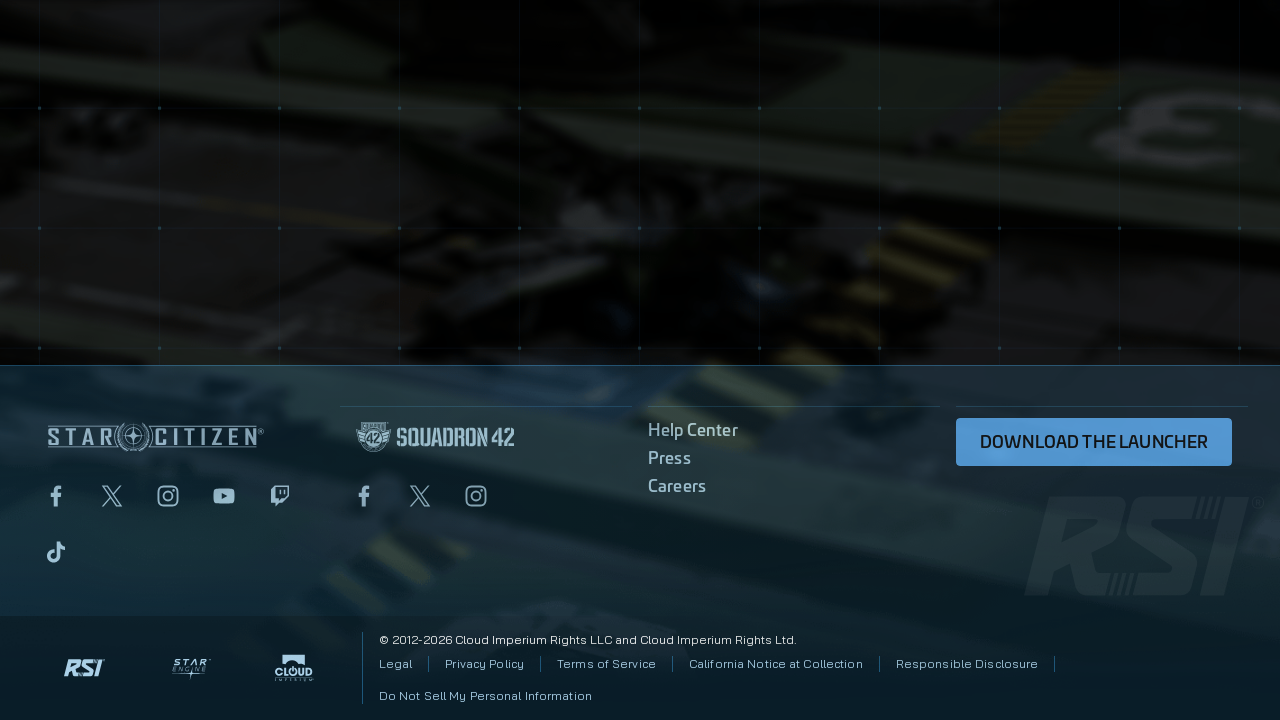

Retrieved new scroll height and compared with previous
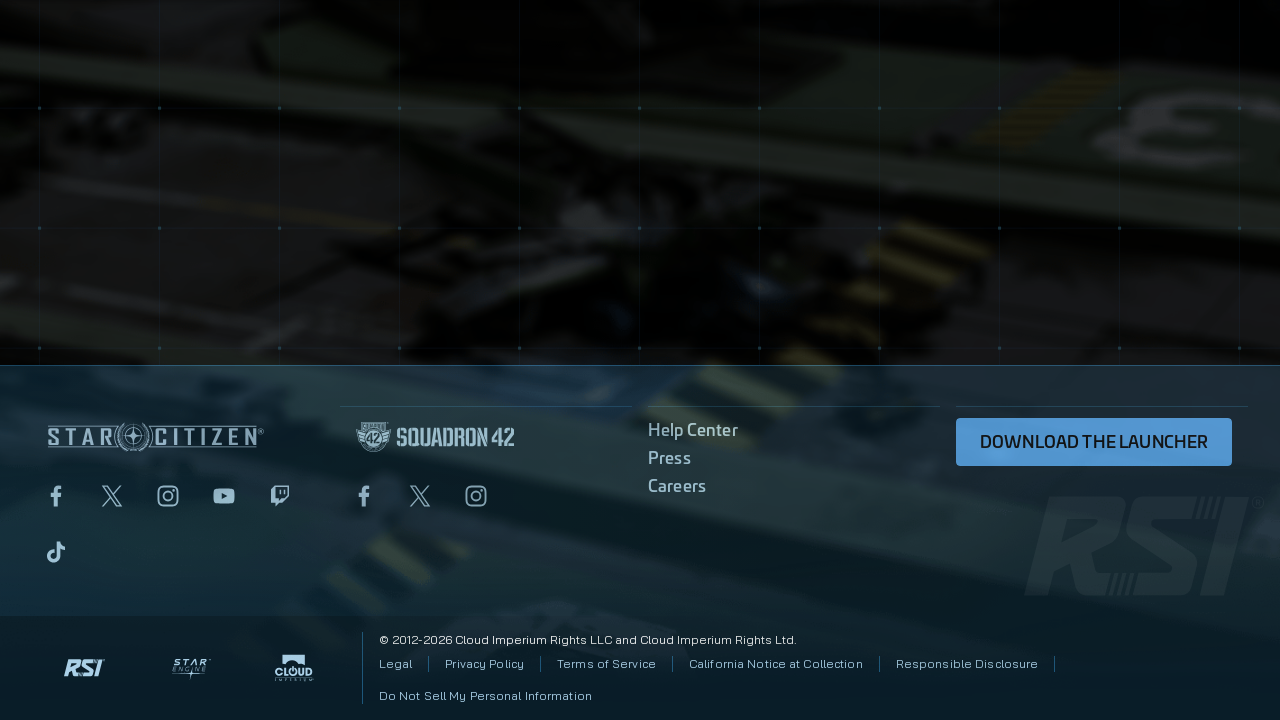

No new content loaded - scroll height unchanged, ending infinite scroll
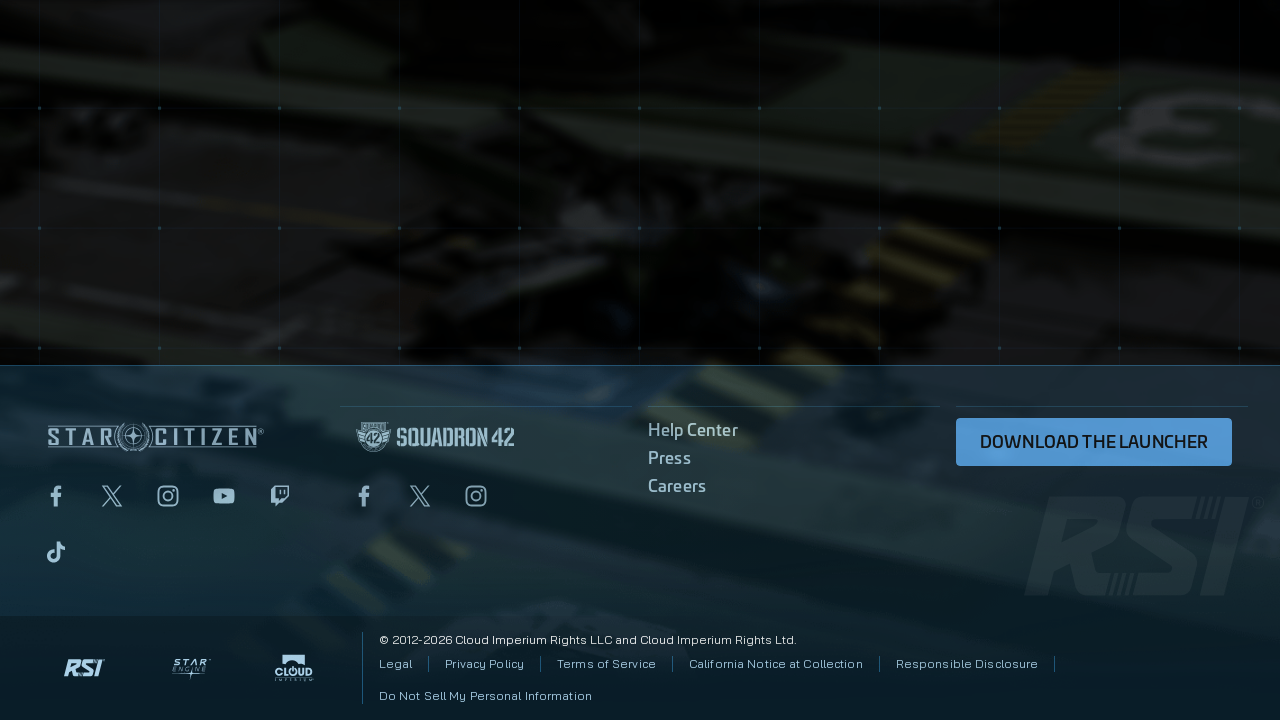

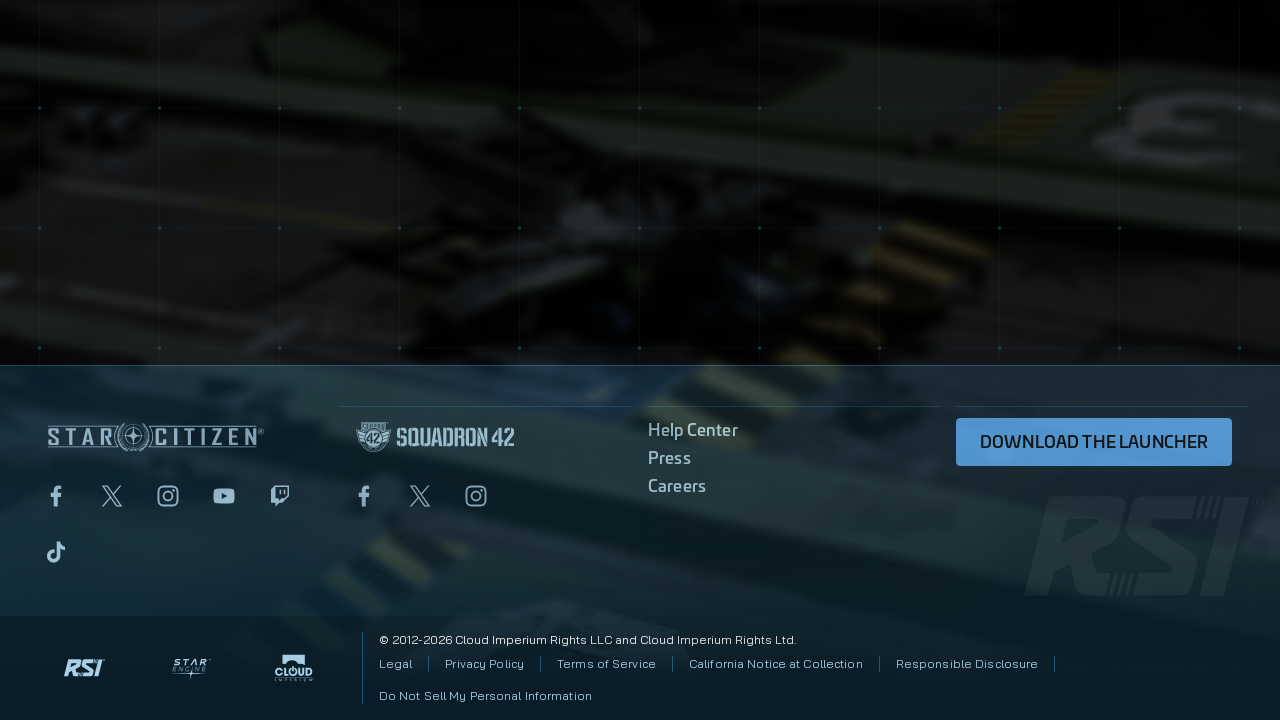